Tests that clicking clear completed removes completed items

Starting URL: https://todo-app.serenity-js.org/#/

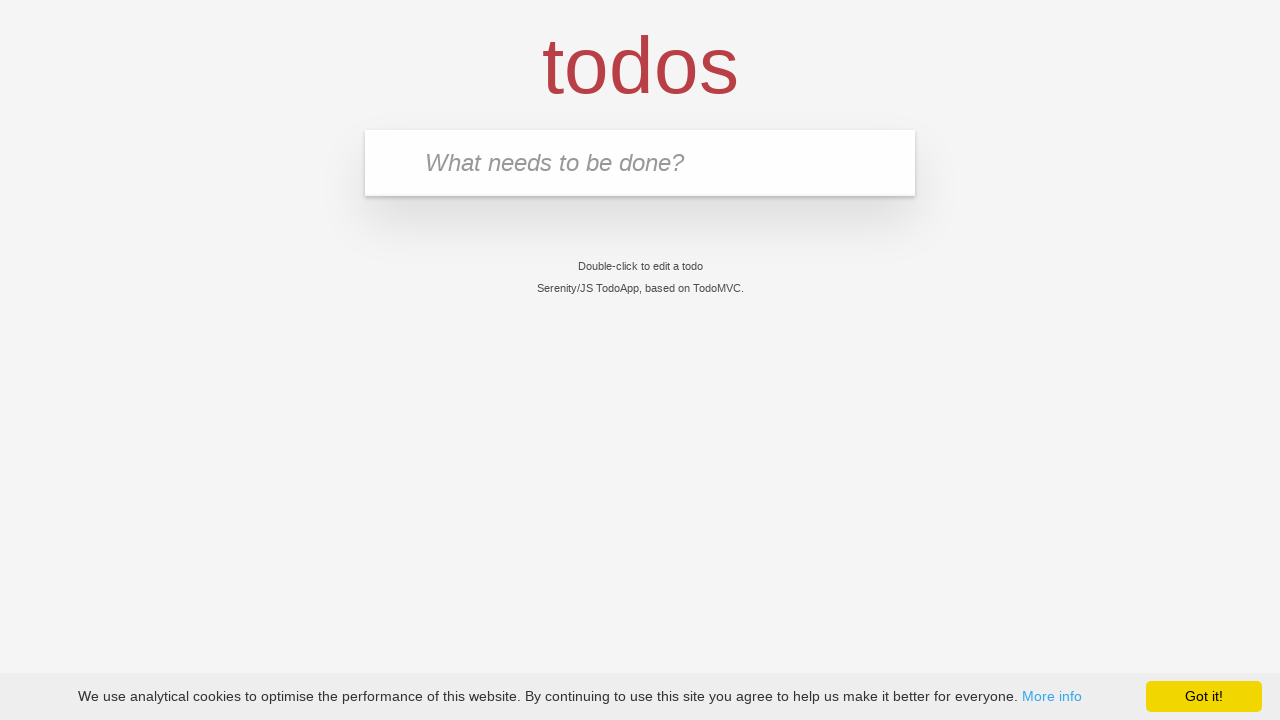

Filled new todo input with 'buy some cheese' on .new-todo
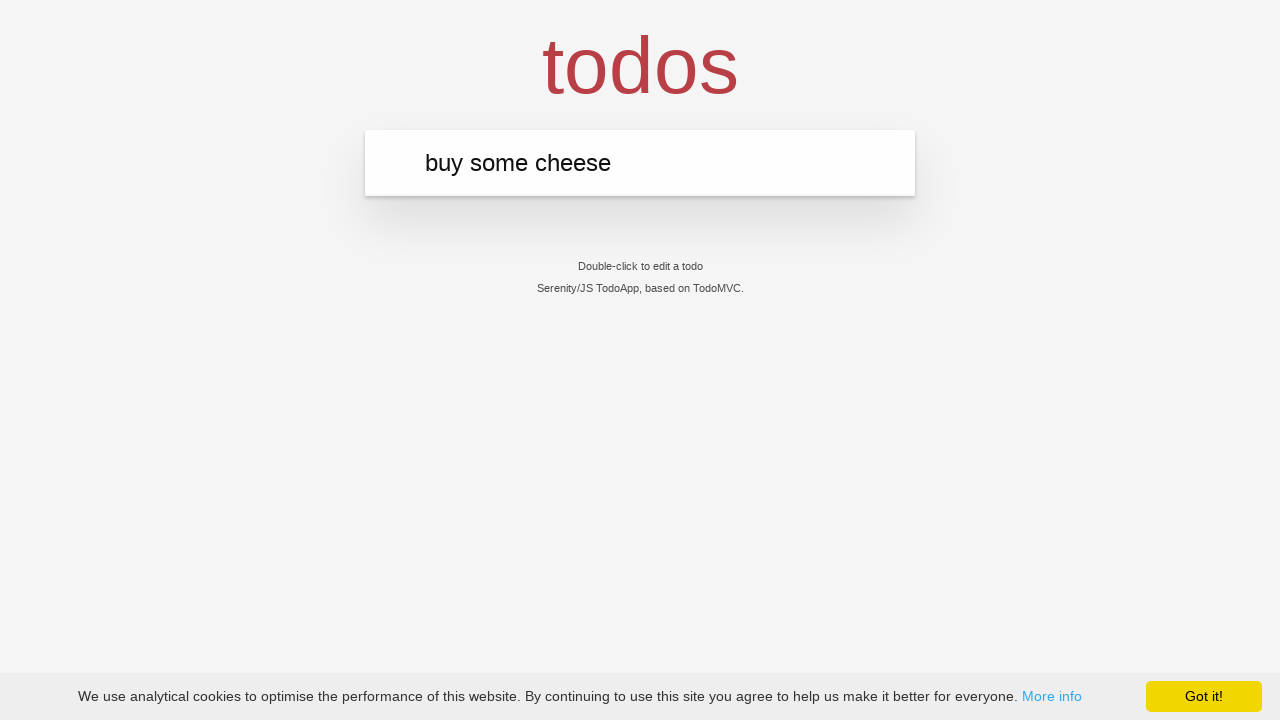

Pressed Enter to add first todo item on .new-todo
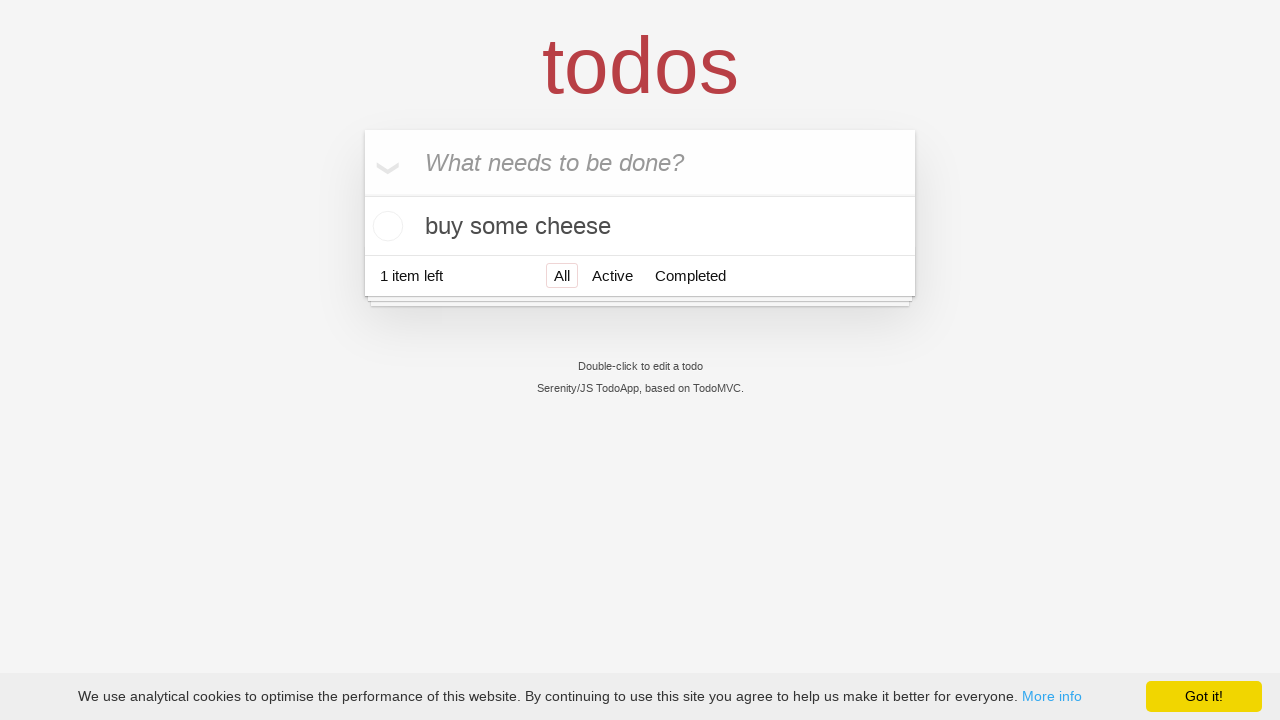

Filled new todo input with 'feed the cat' on .new-todo
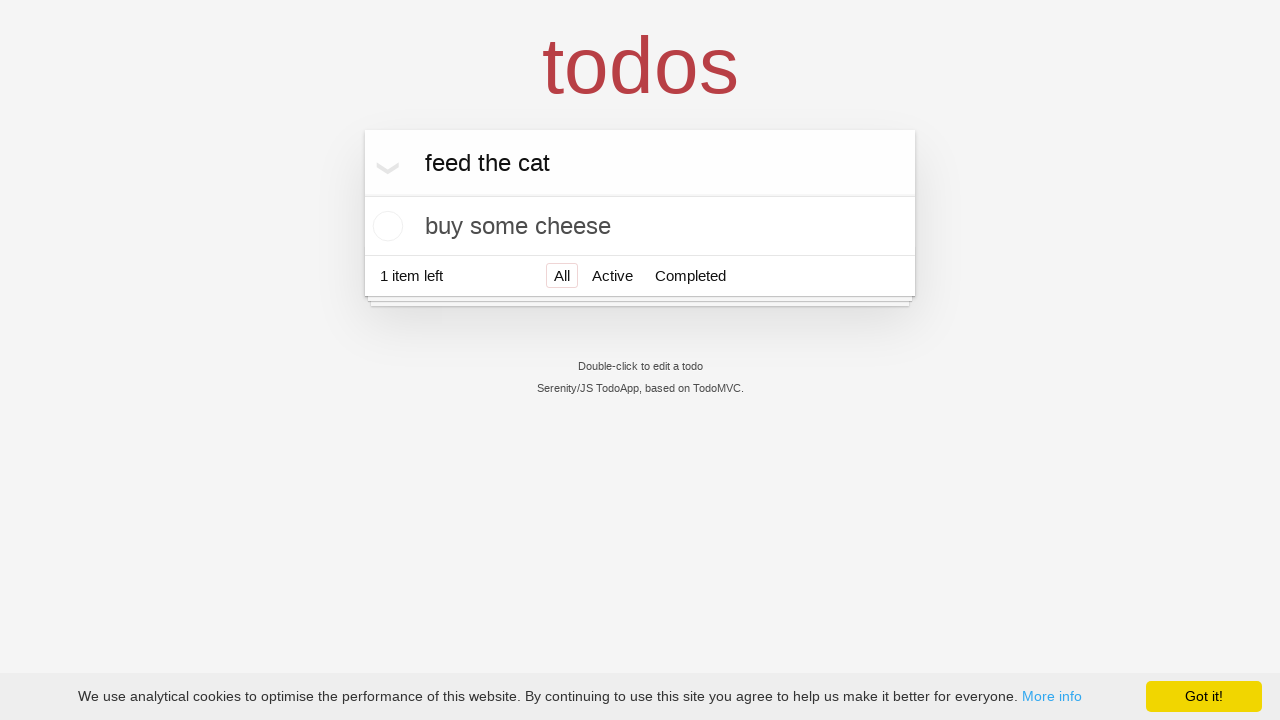

Pressed Enter to add second todo item on .new-todo
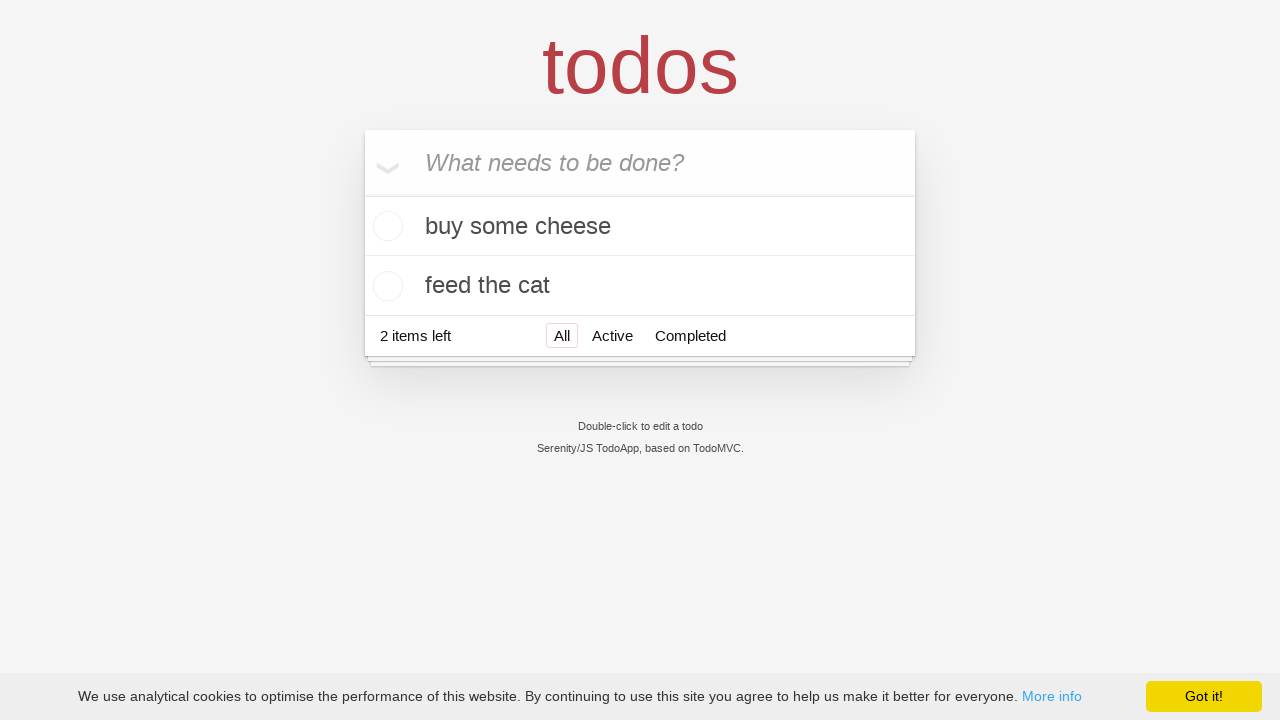

Filled new todo input with 'book a doctors appointment' on .new-todo
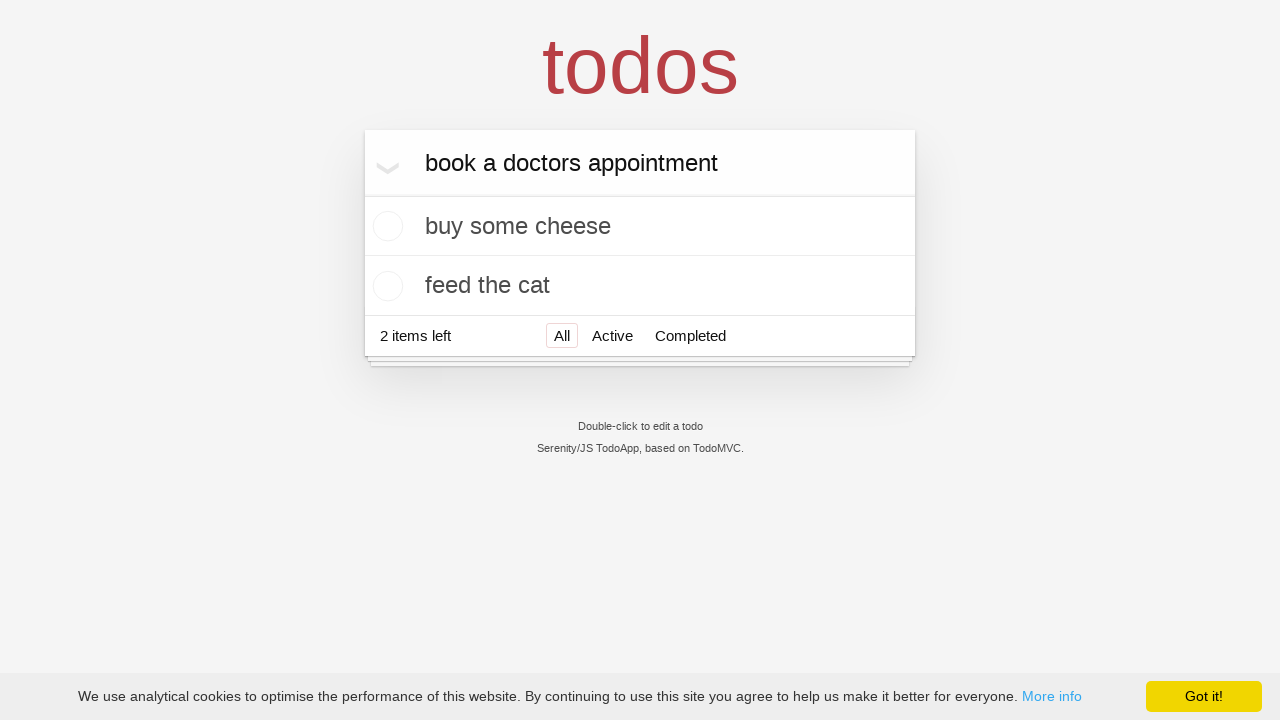

Pressed Enter to add third todo item on .new-todo
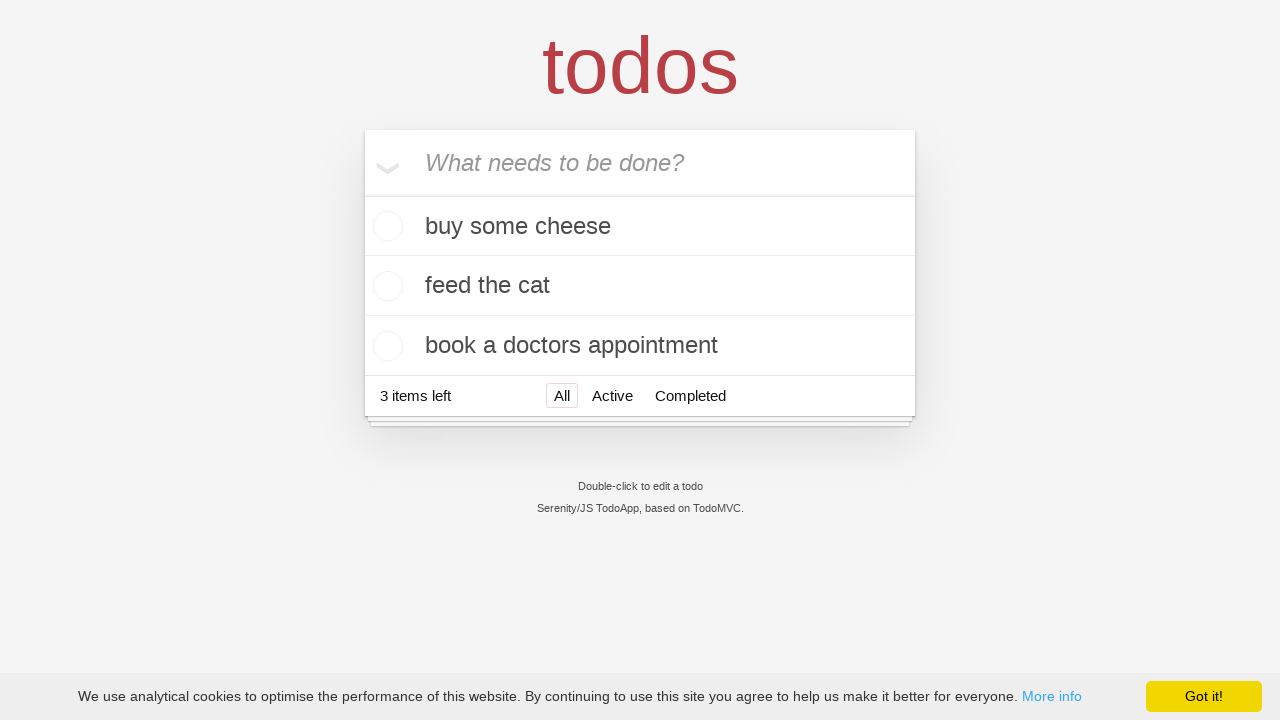

Waited for all three todo items to be visible
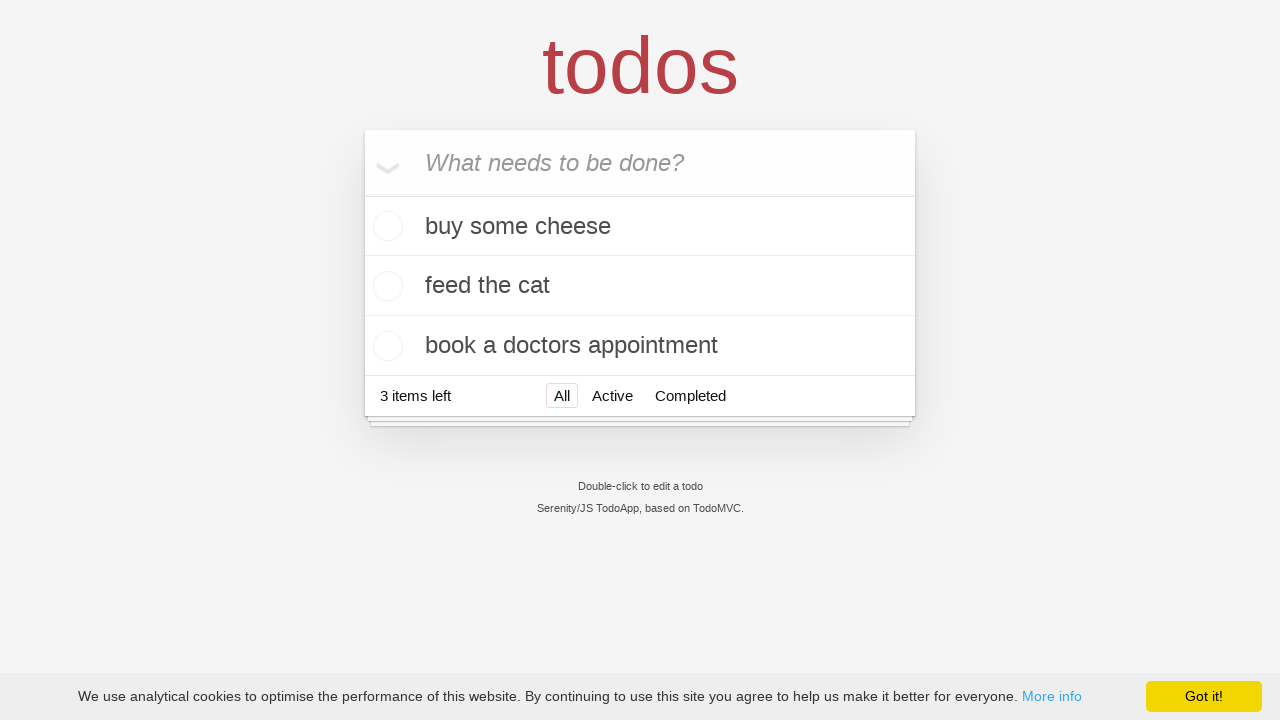

Checked second todo item to mark it as completed at (385, 286) on .todo-list li >> nth=1 >> .toggle
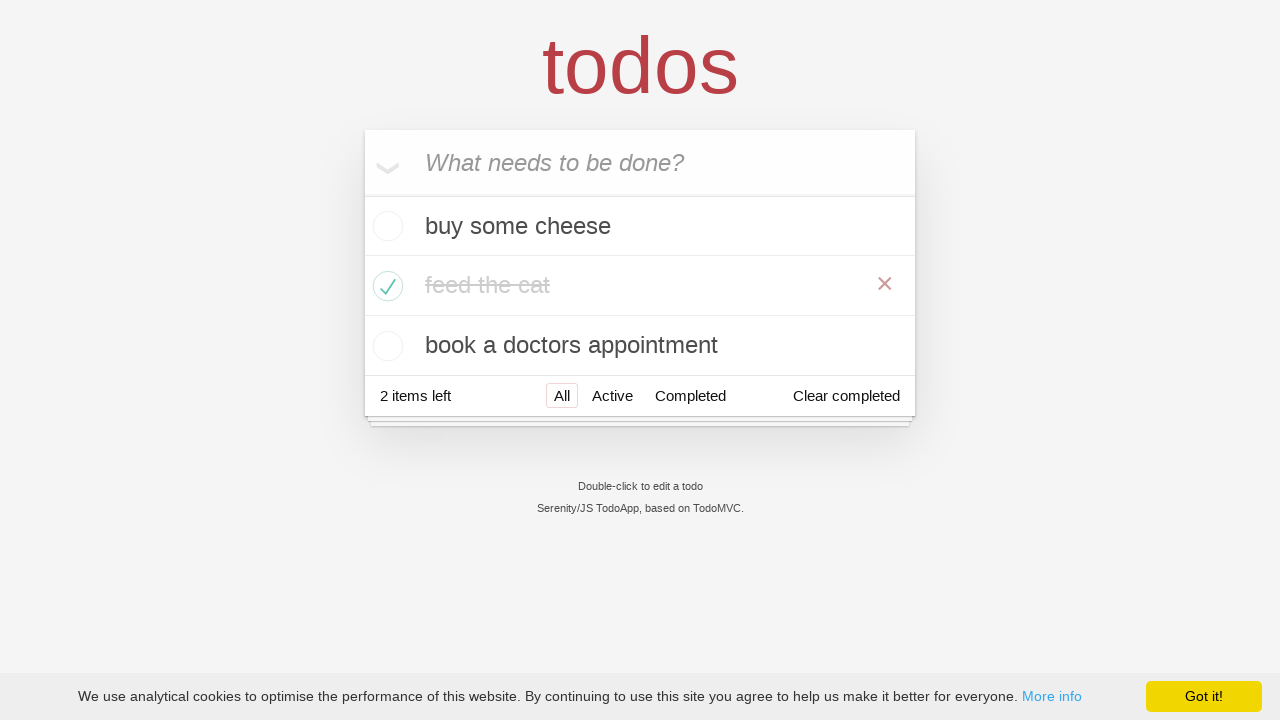

Clicked 'Clear completed' button to remove completed items at (846, 396) on .clear-completed
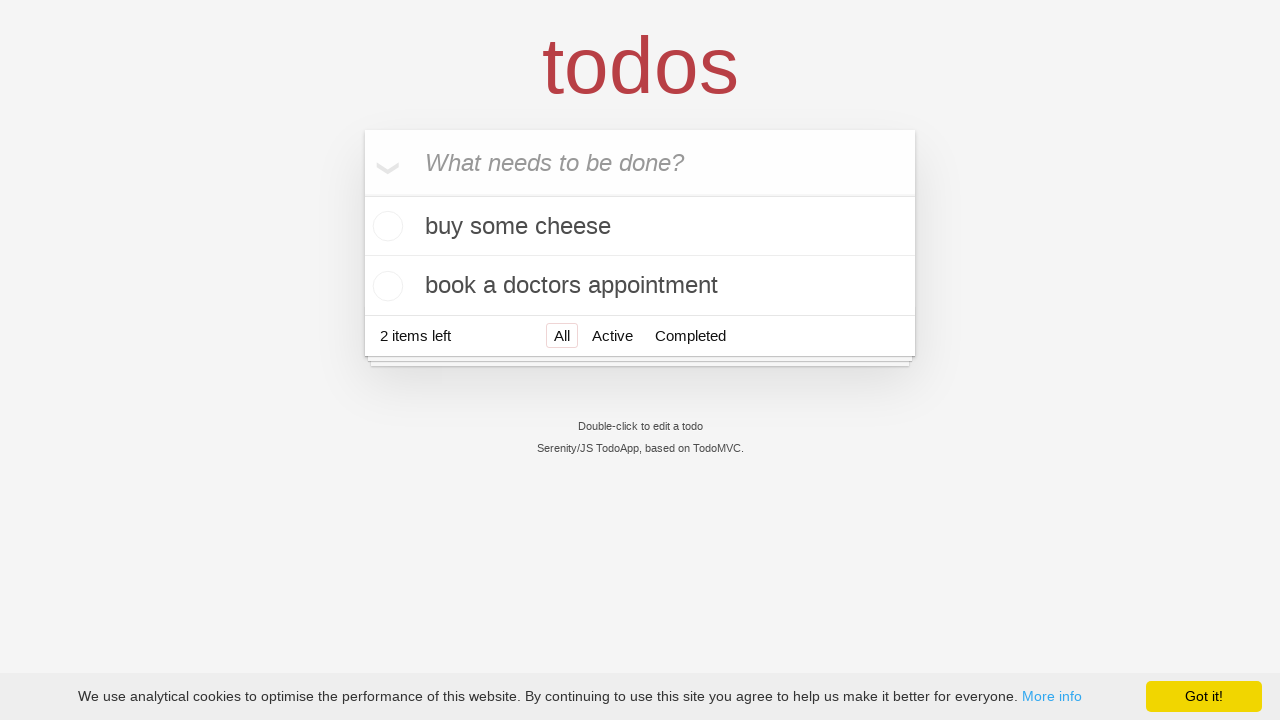

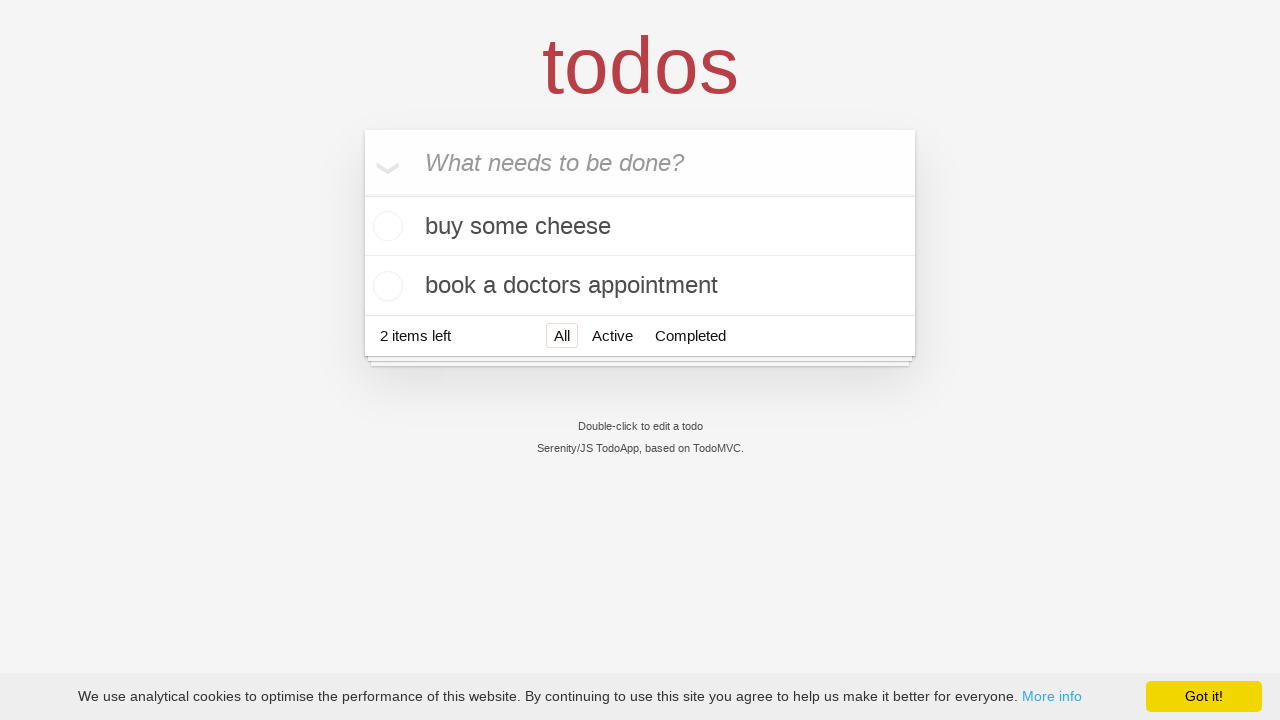